Tests date picker by clicking on it and selecting the next day after current date from the calendar table

Starting URL: https://jqueryui.com/datepicker/

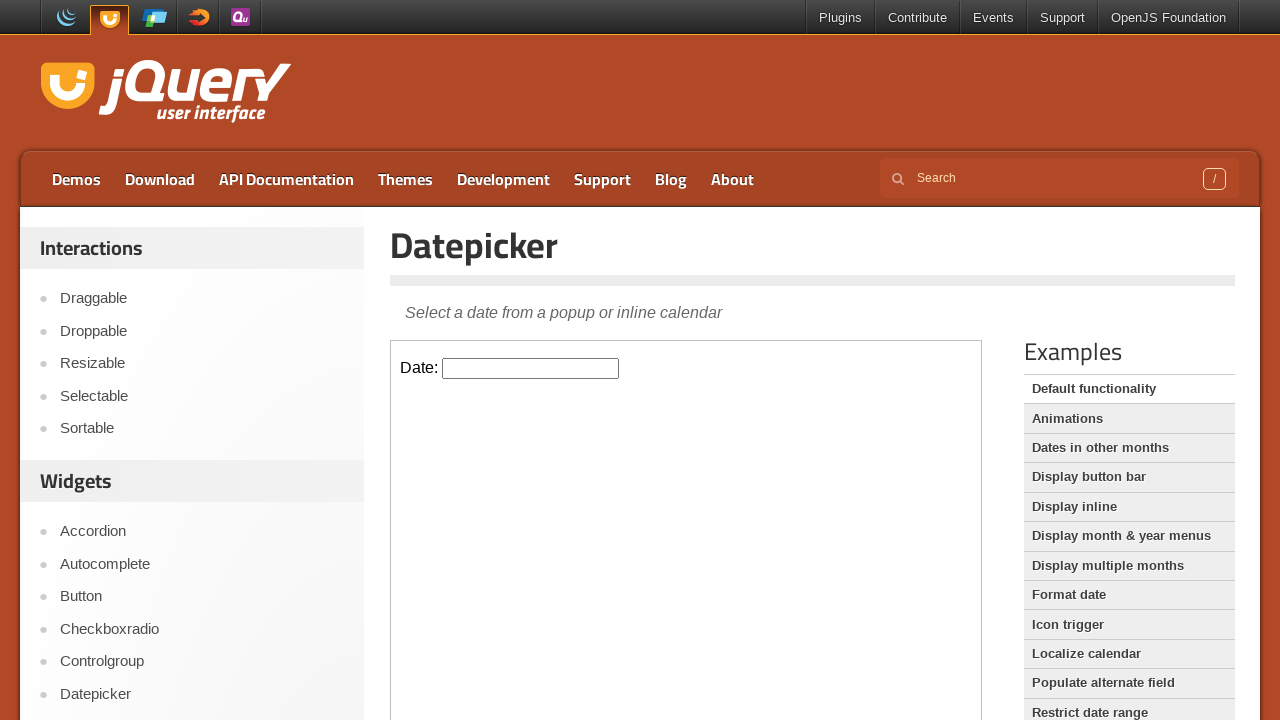

Located iframe containing the datepicker
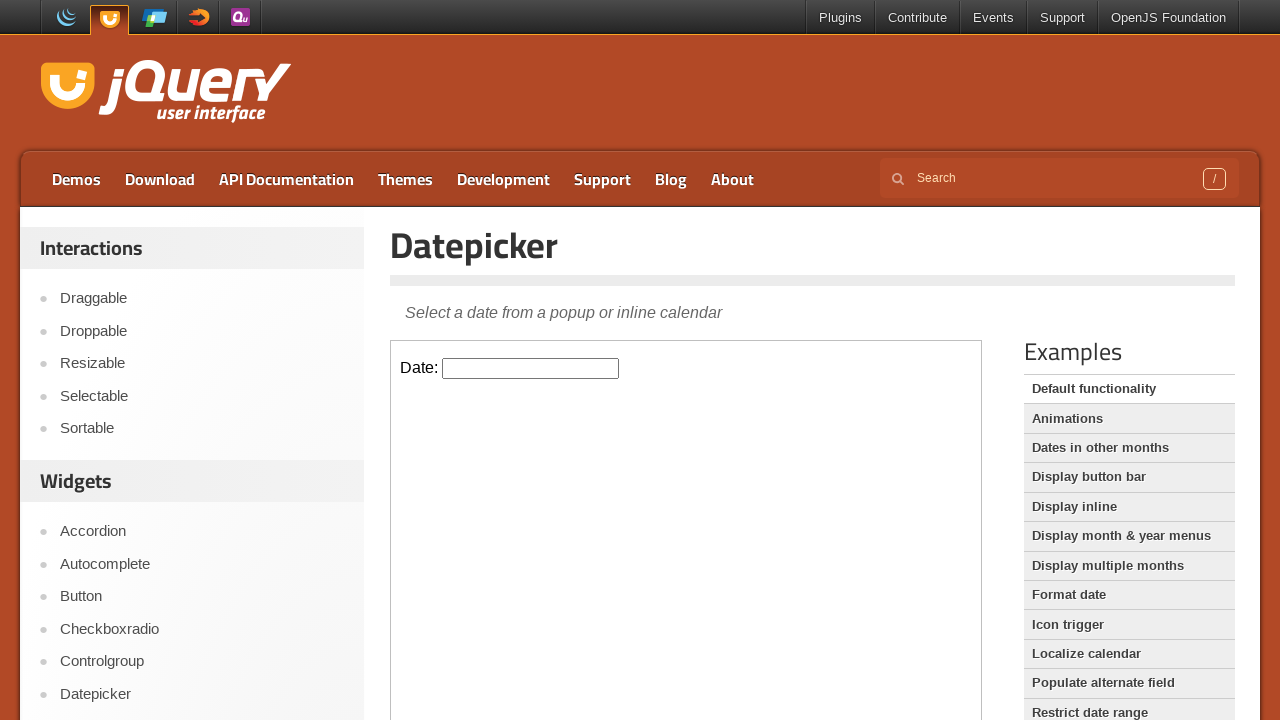

Clicked on the datepicker input to open calendar at (531, 368) on iframe >> nth=0 >> internal:control=enter-frame >> #datepicker
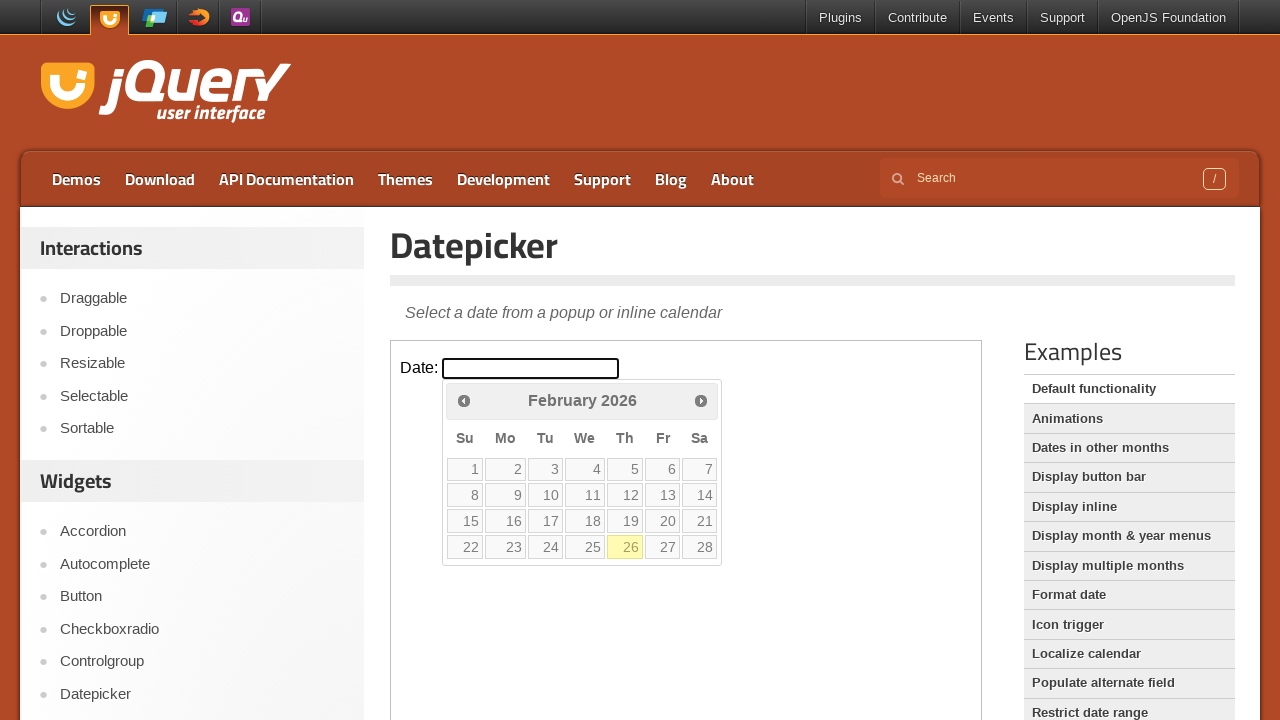

Retrieved current day: 26
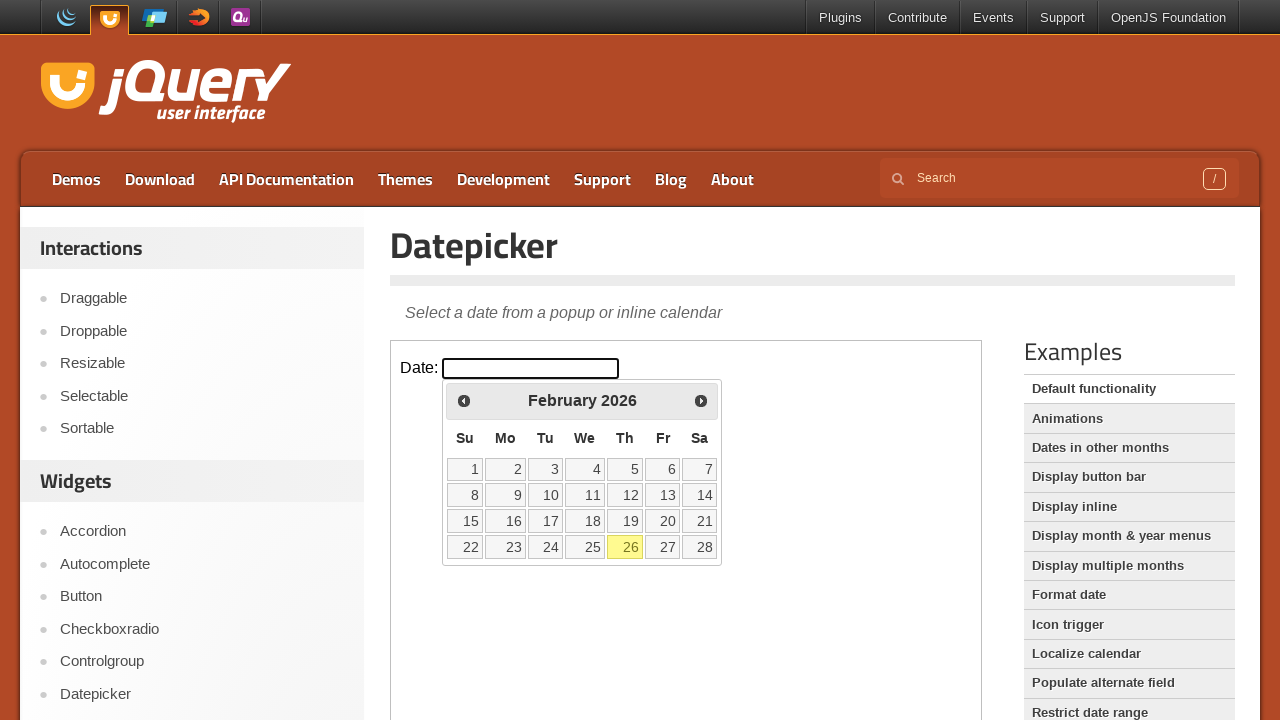

Located all calendar day cells in the datepicker table
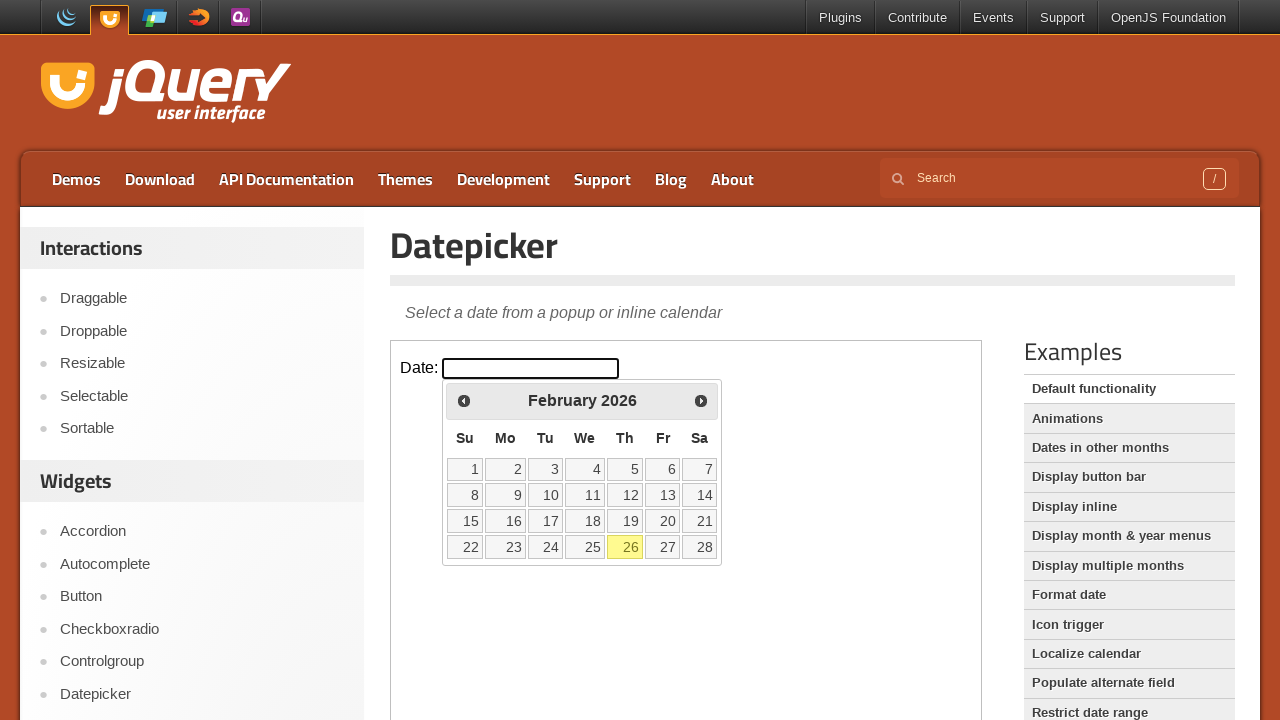

Selected next day (day 27) from the calendar at (663, 547) on iframe >> nth=0 >> internal:control=enter-frame >> table.ui-datepicker-calendar 
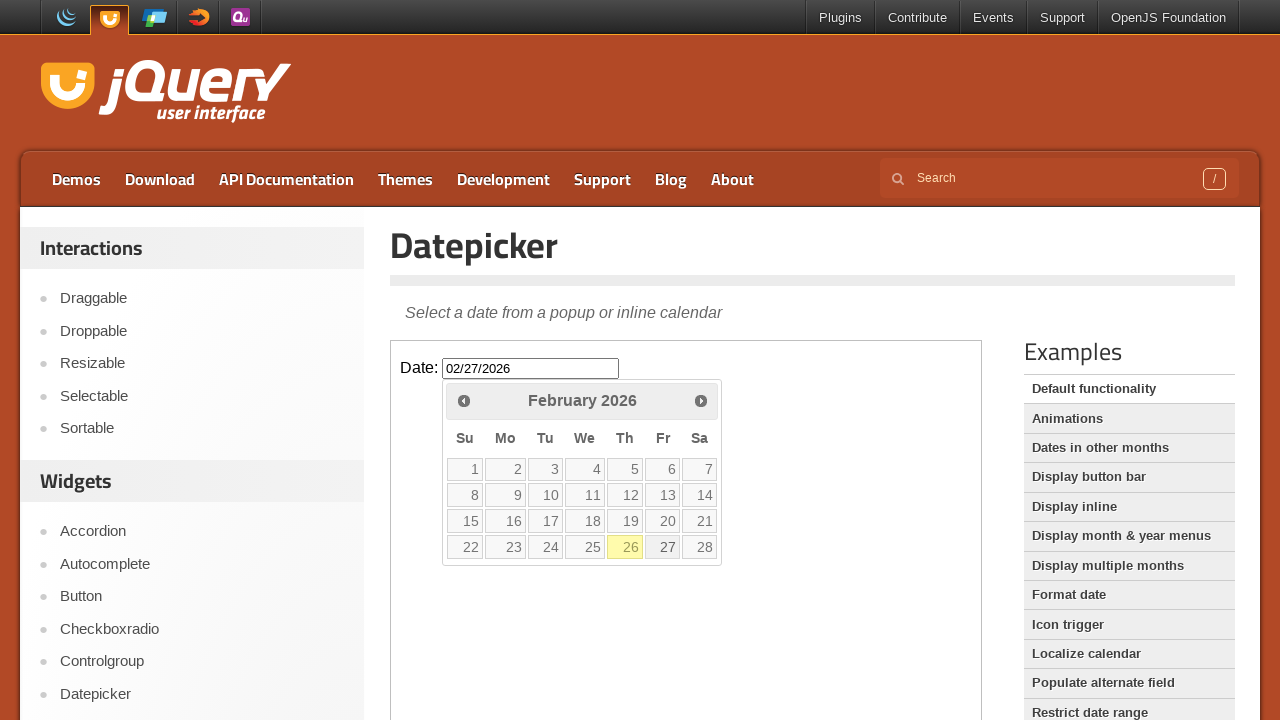

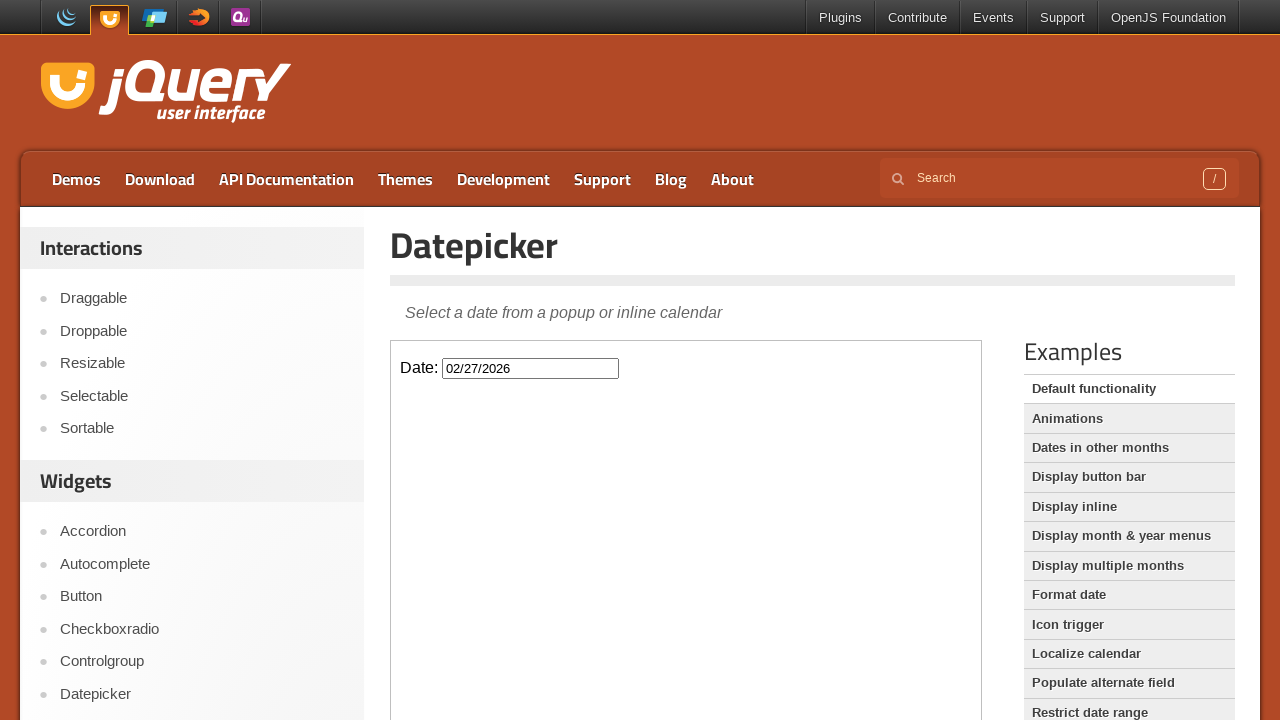